Tests the Add/Remove Elements functionality on the Heroku demo app by clicking to add an element, verifying it was created, then deleting it and verifying it was removed.

Starting URL: https://the-internet.herokuapp.com/

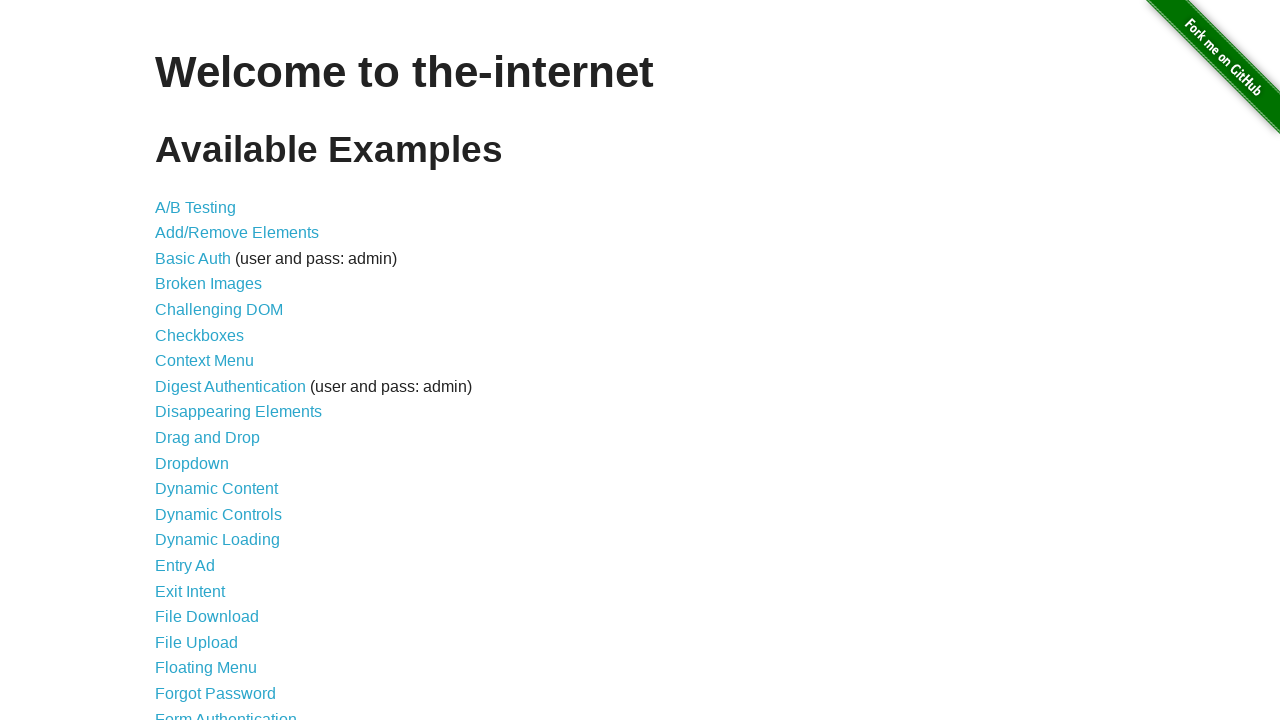

Clicked on 'Add/Remove Elements' link to navigate to test page at (237, 233) on text=Add/Remove Elements
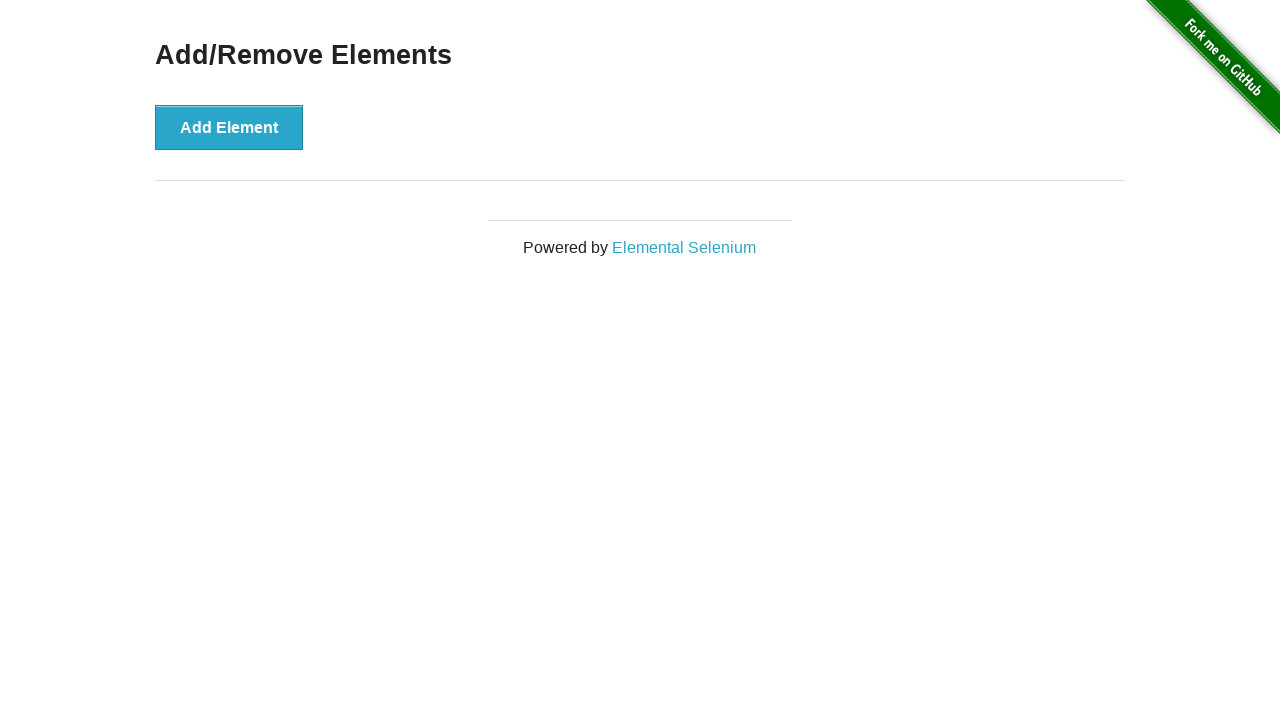

Clicked 'Add Element' button to create a new element at (229, 127) on button:has-text('Add Element')
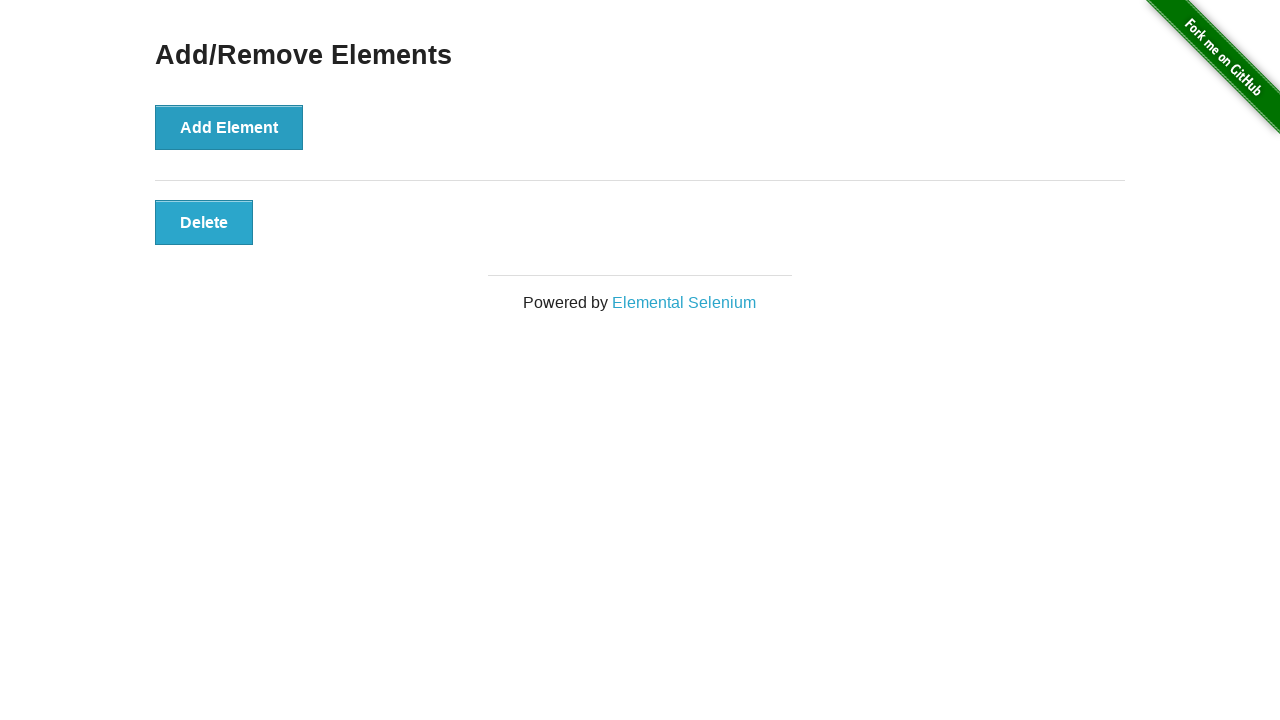

Verified that the new element was added to the page
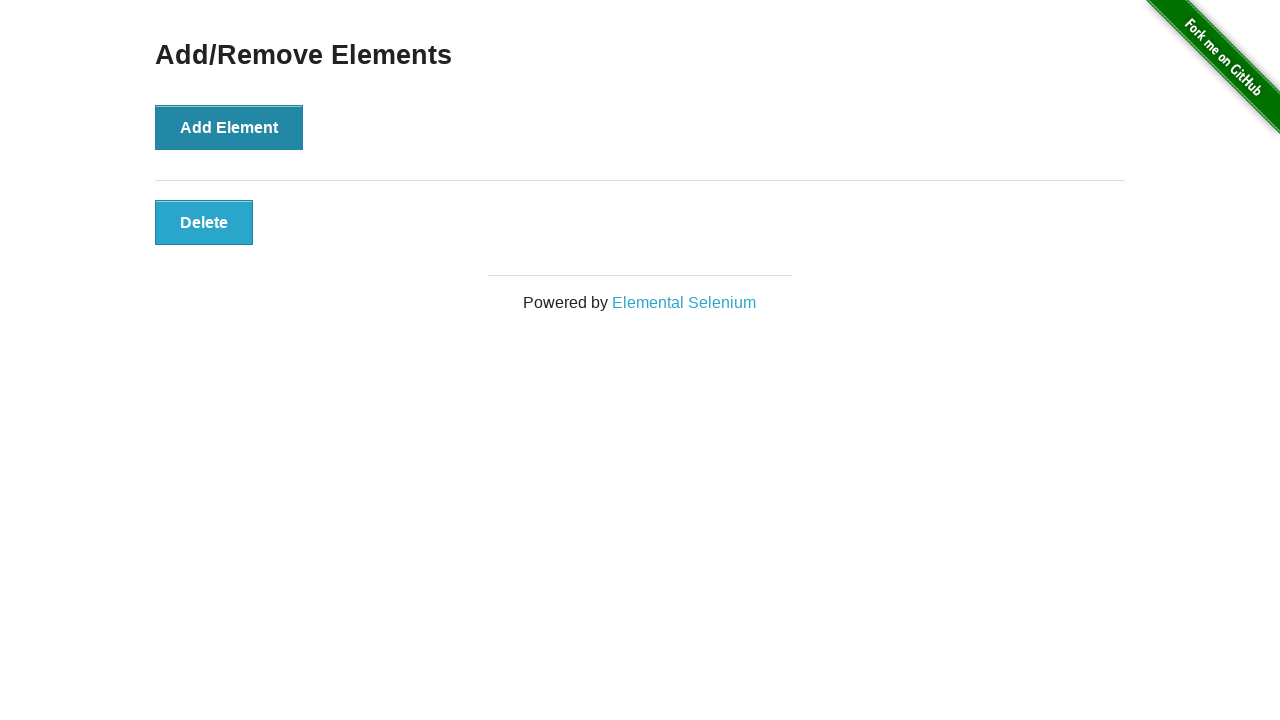

Clicked 'Delete' button to remove the created element at (204, 222) on button.added-manually:has-text('Delete')
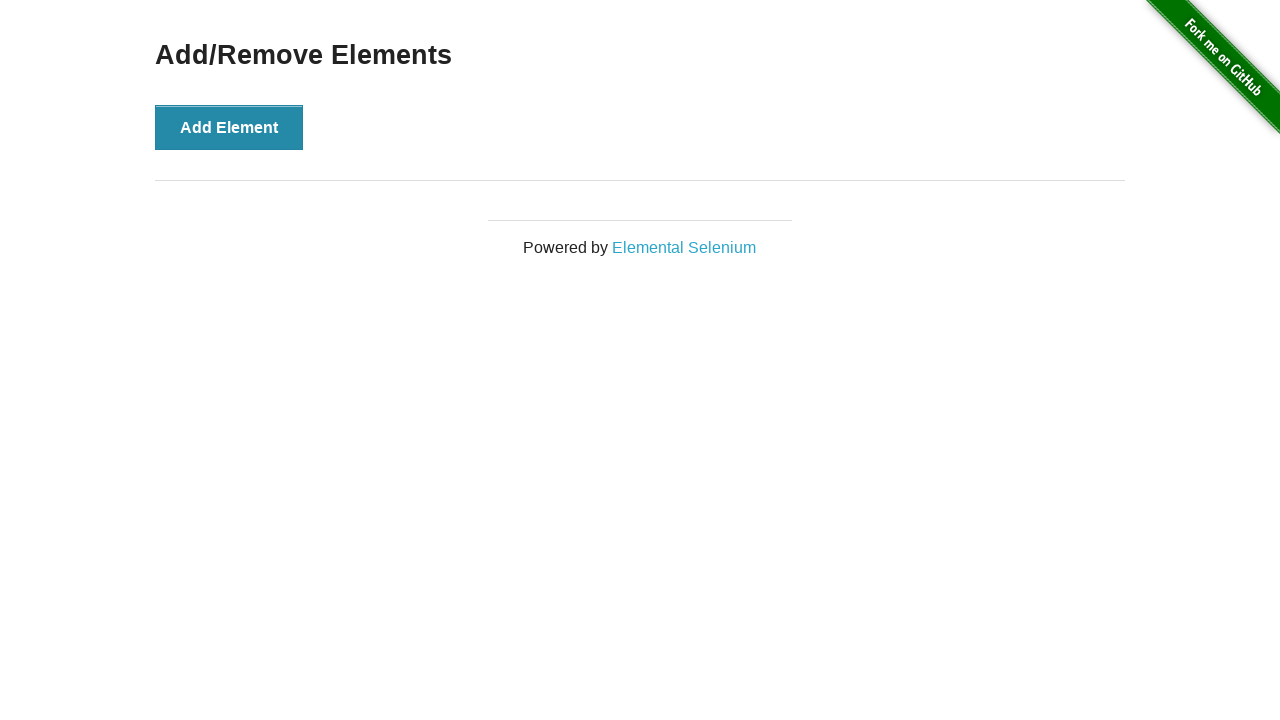

Verified that the element was successfully removed from the page
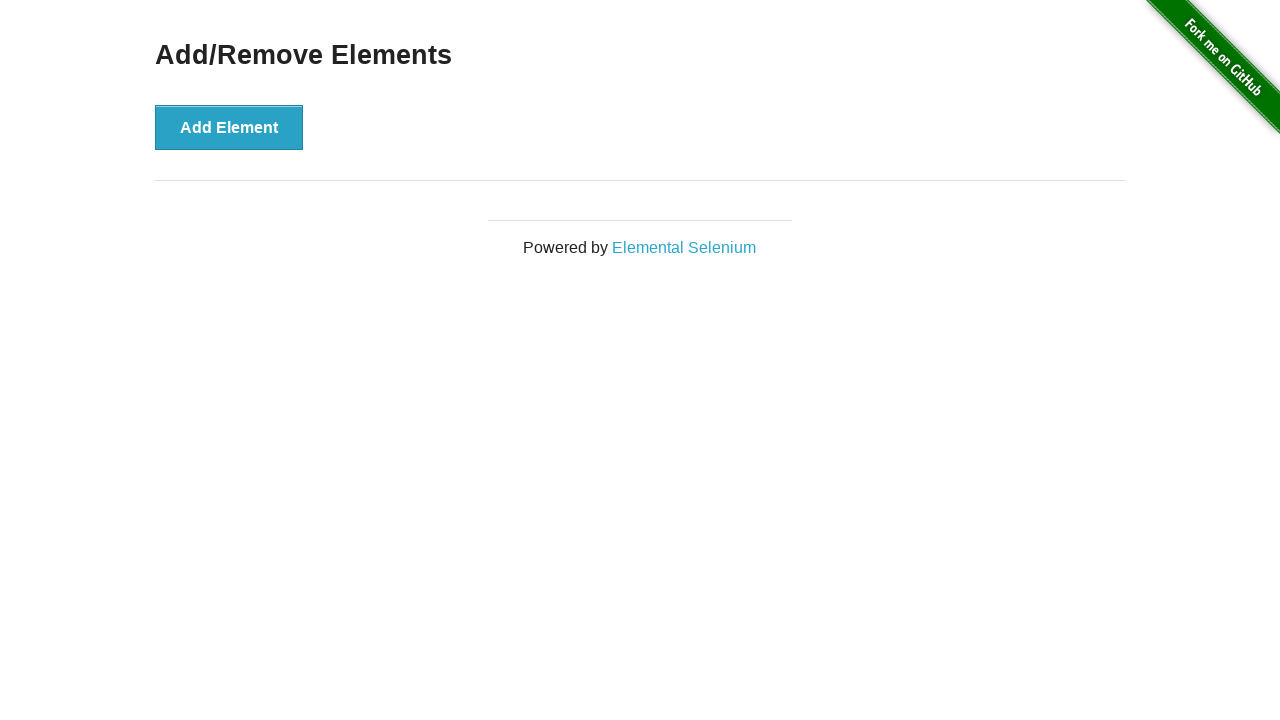

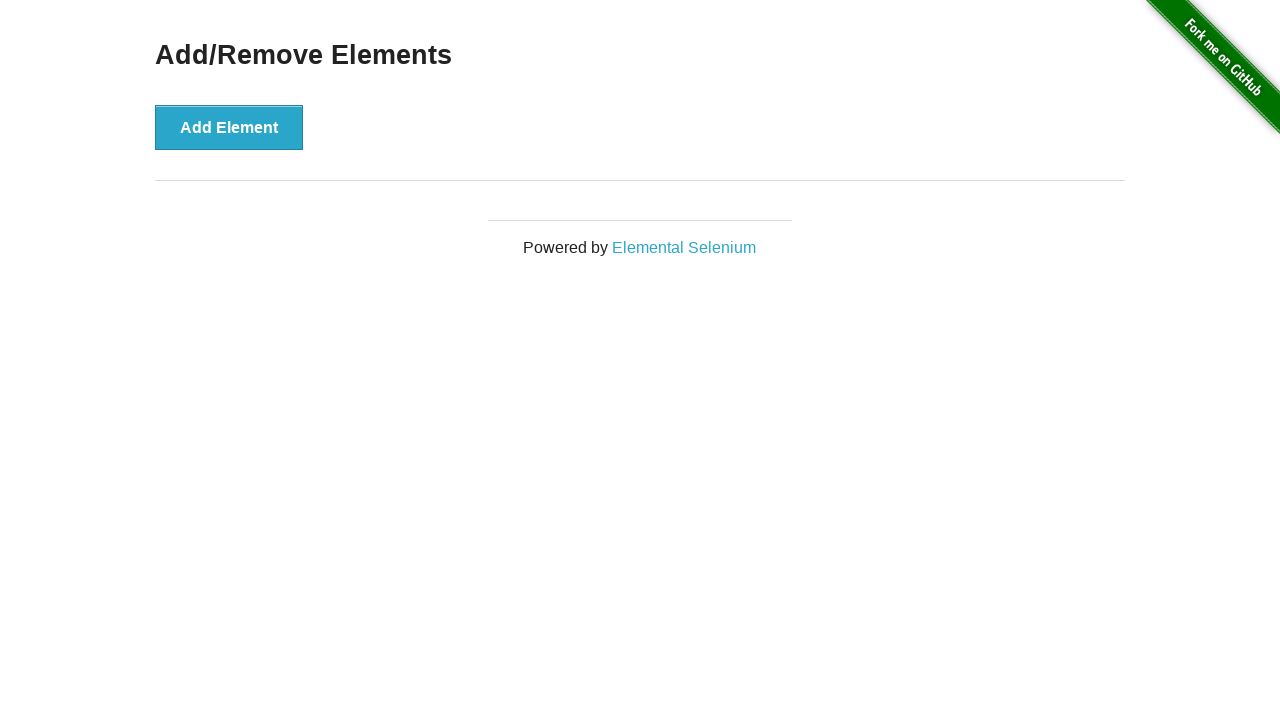